Tests checkbox functionality by verifying initial states and then clicking both checkboxes to toggle their selected status.

Starting URL: https://the-internet.herokuapp.com/checkboxes

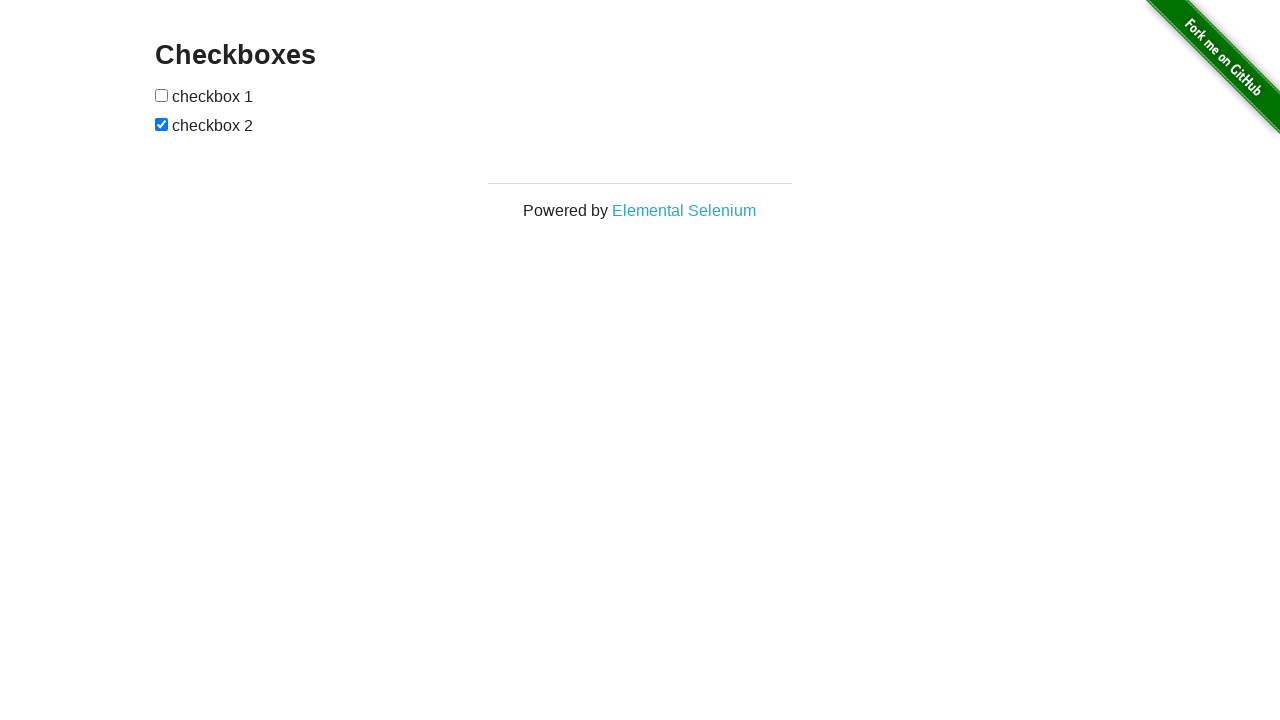

Located checkbox elements on the page
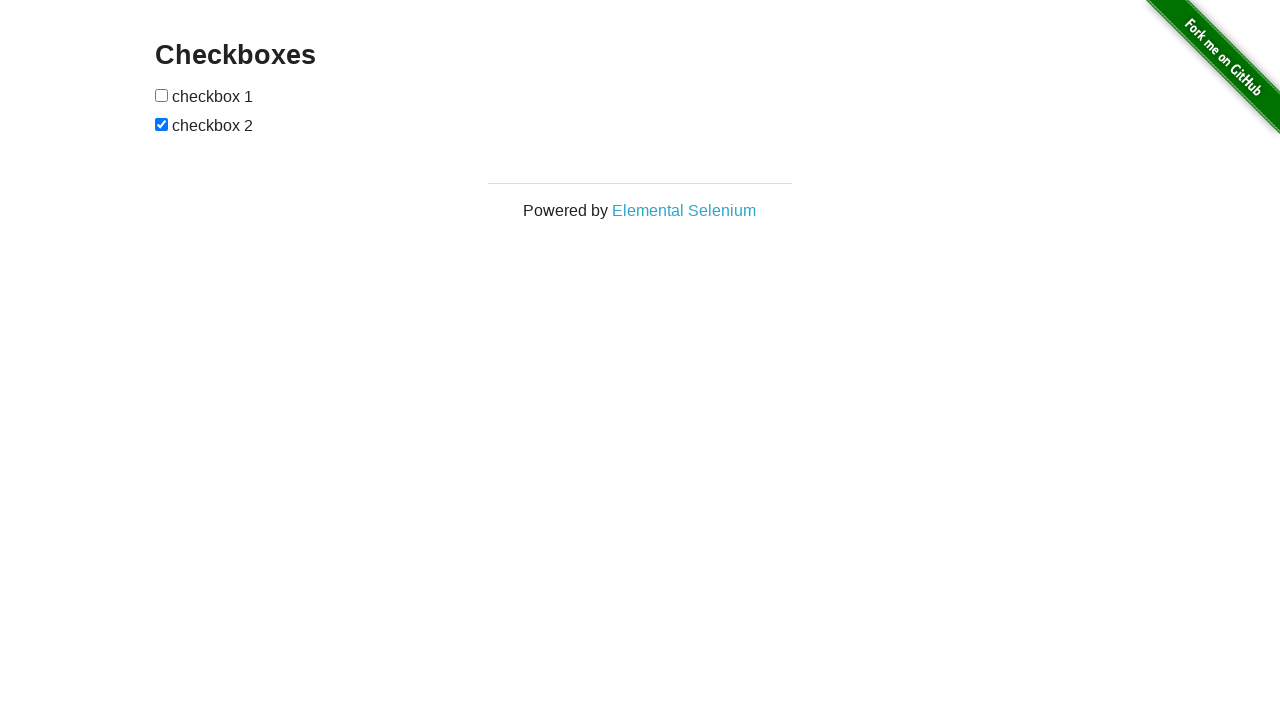

Retrieved first checkbox element
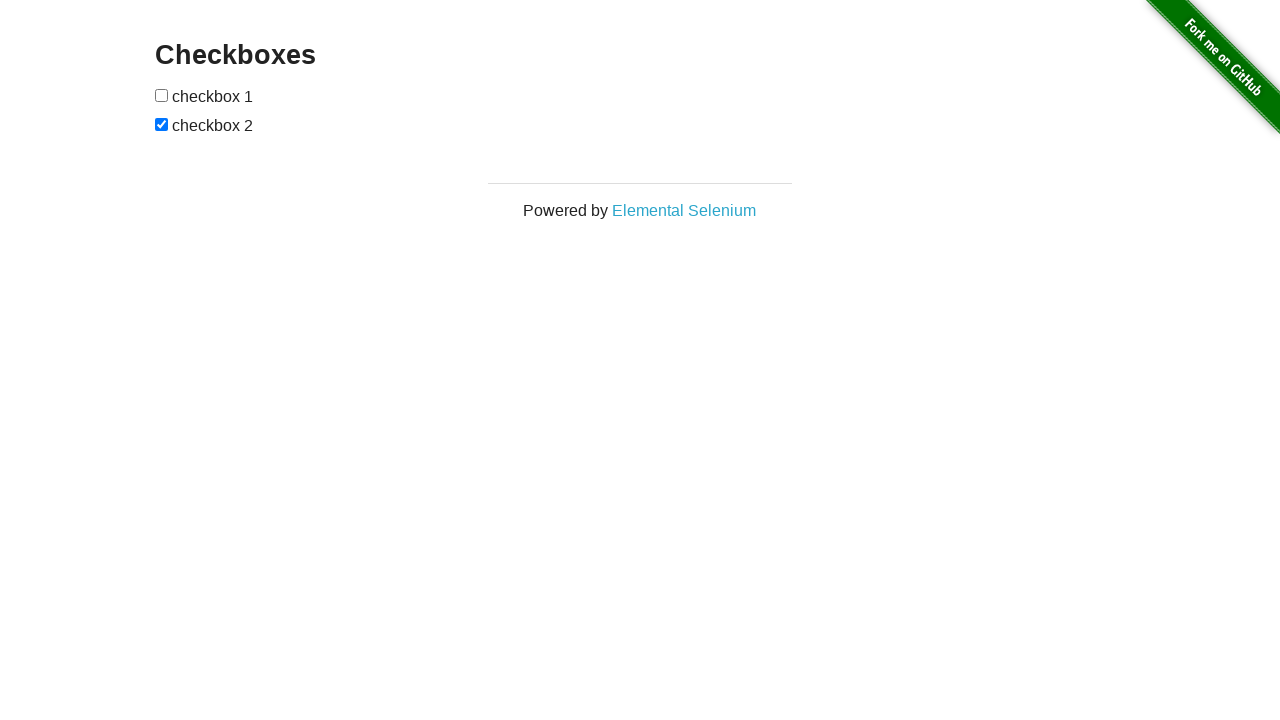

Retrieved second checkbox element
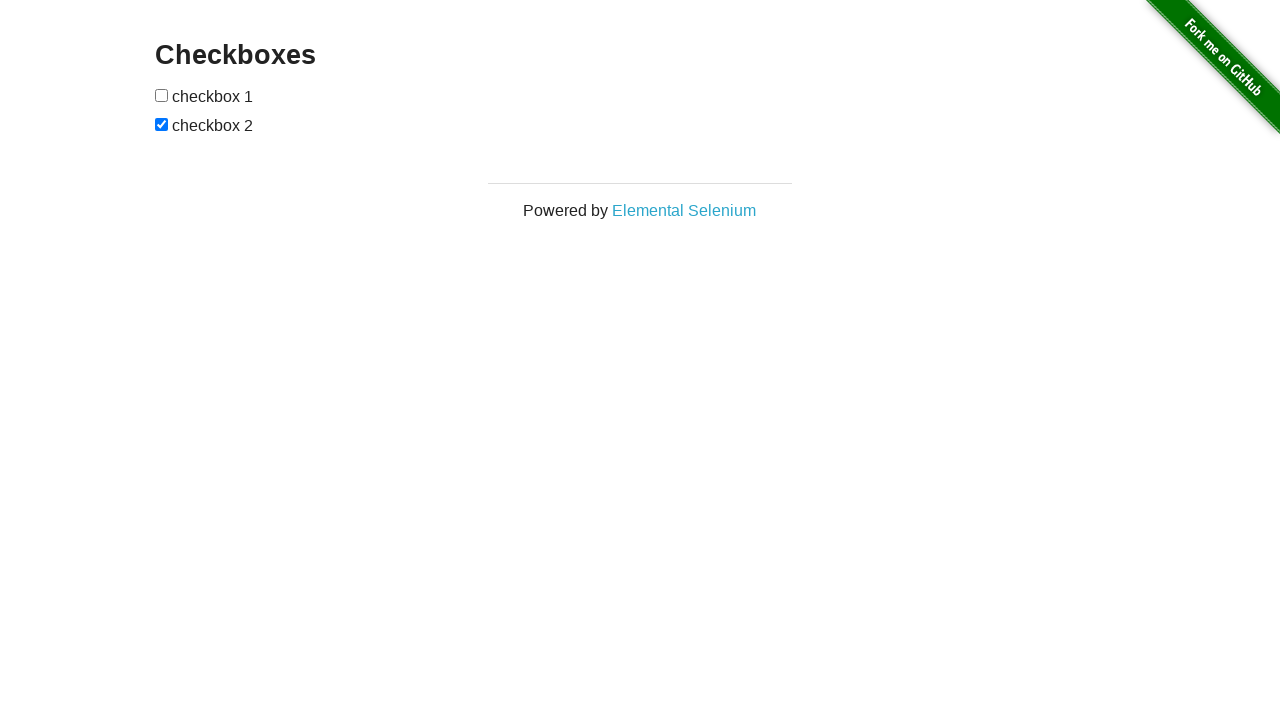

Verified first checkbox is initially unchecked
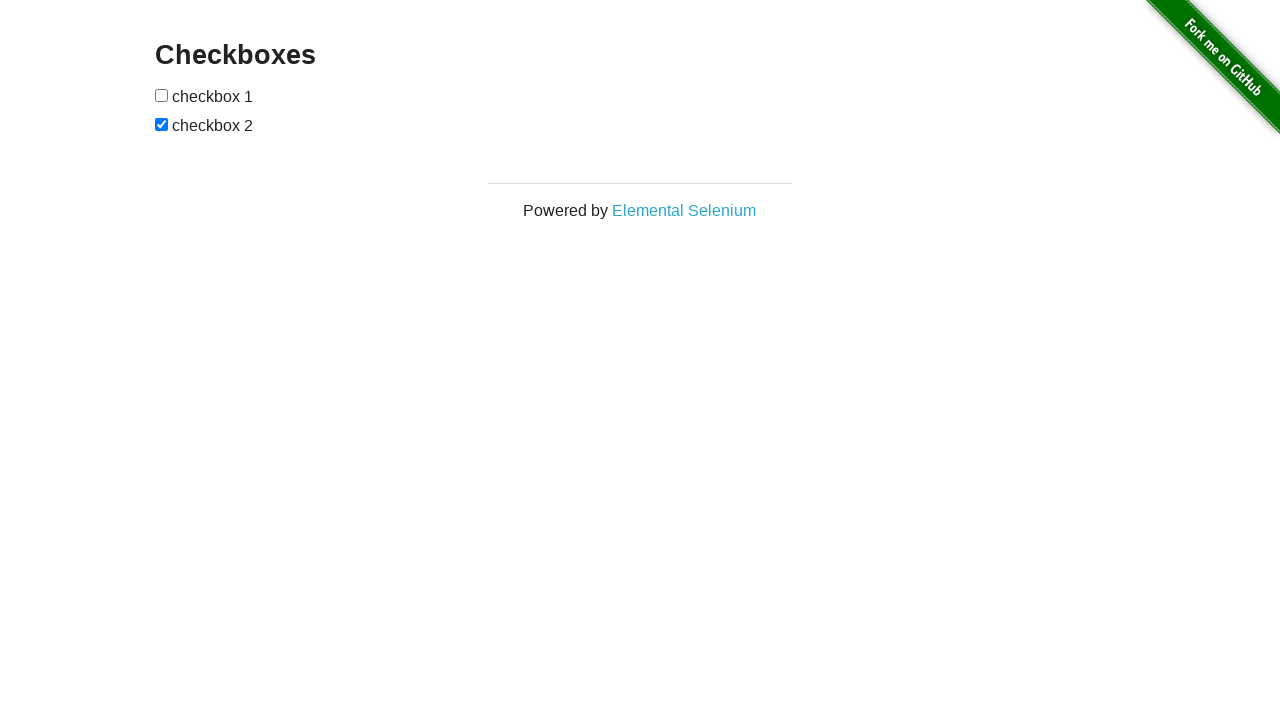

Verified second checkbox is initially checked
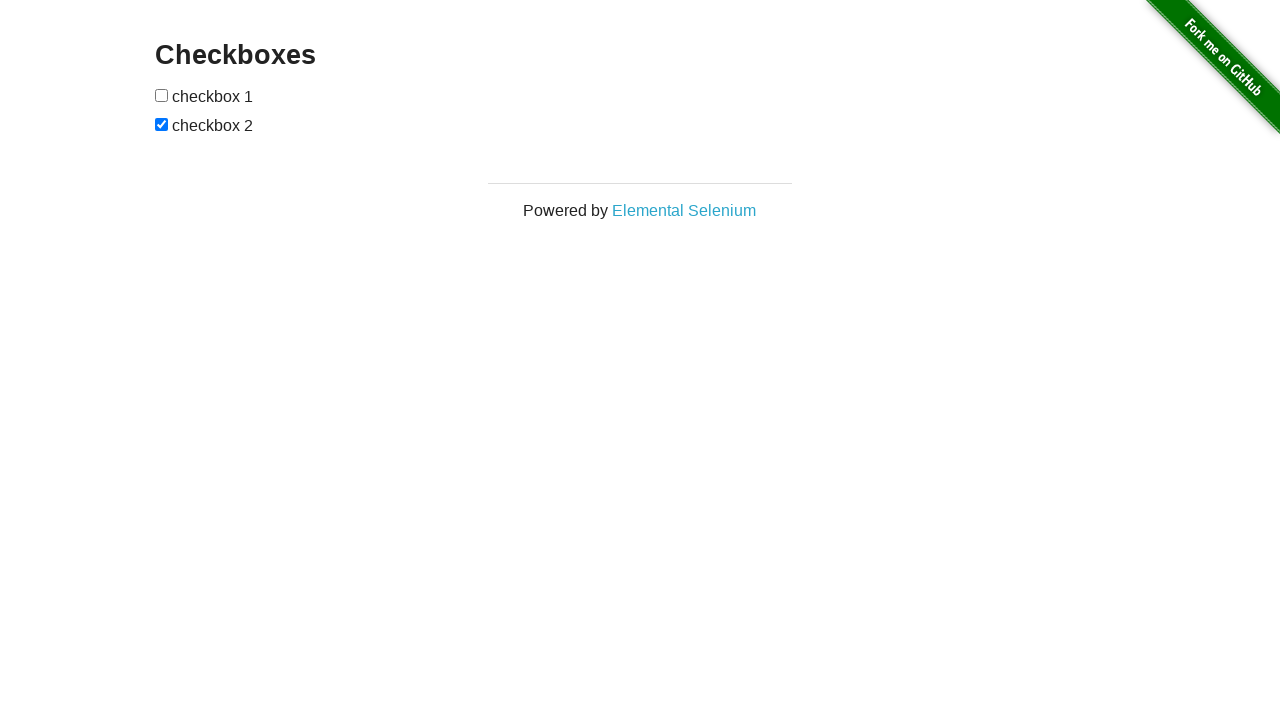

Clicked first checkbox to toggle it at (162, 95) on xpath=//form[@id='checkboxes']/input >> nth=0
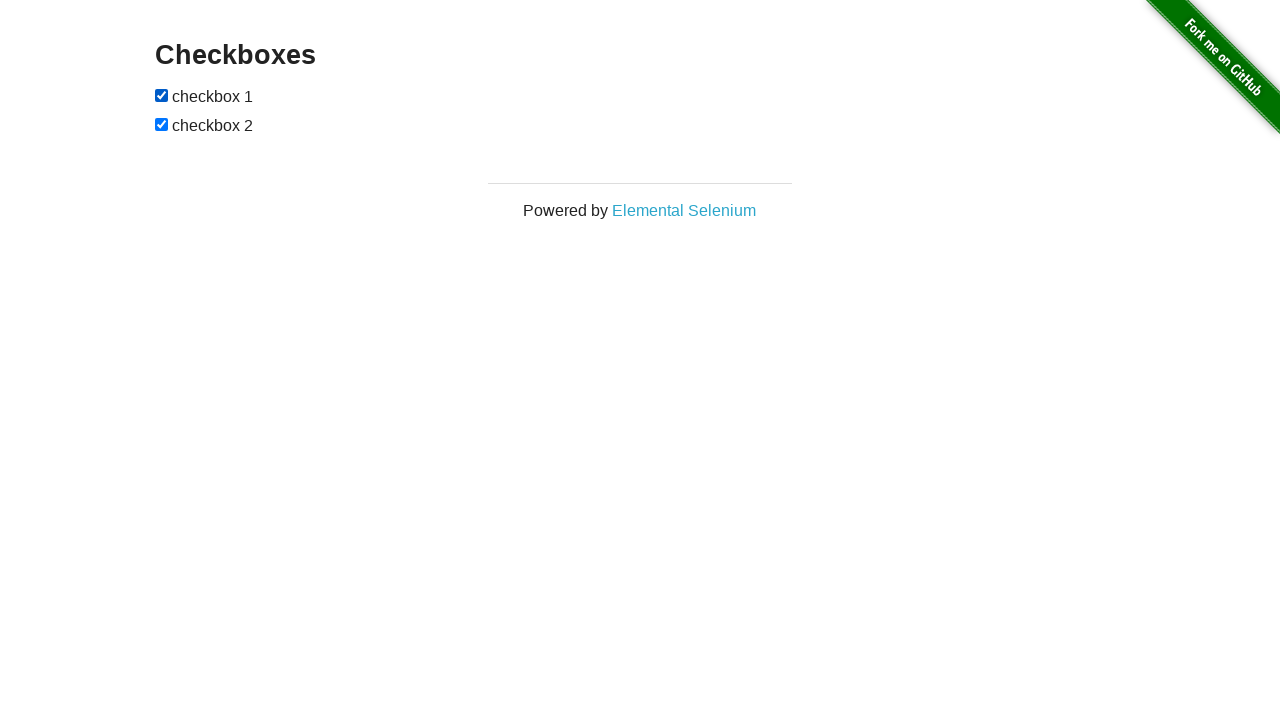

Clicked second checkbox to toggle it at (162, 124) on xpath=//form[@id='checkboxes']/input >> nth=1
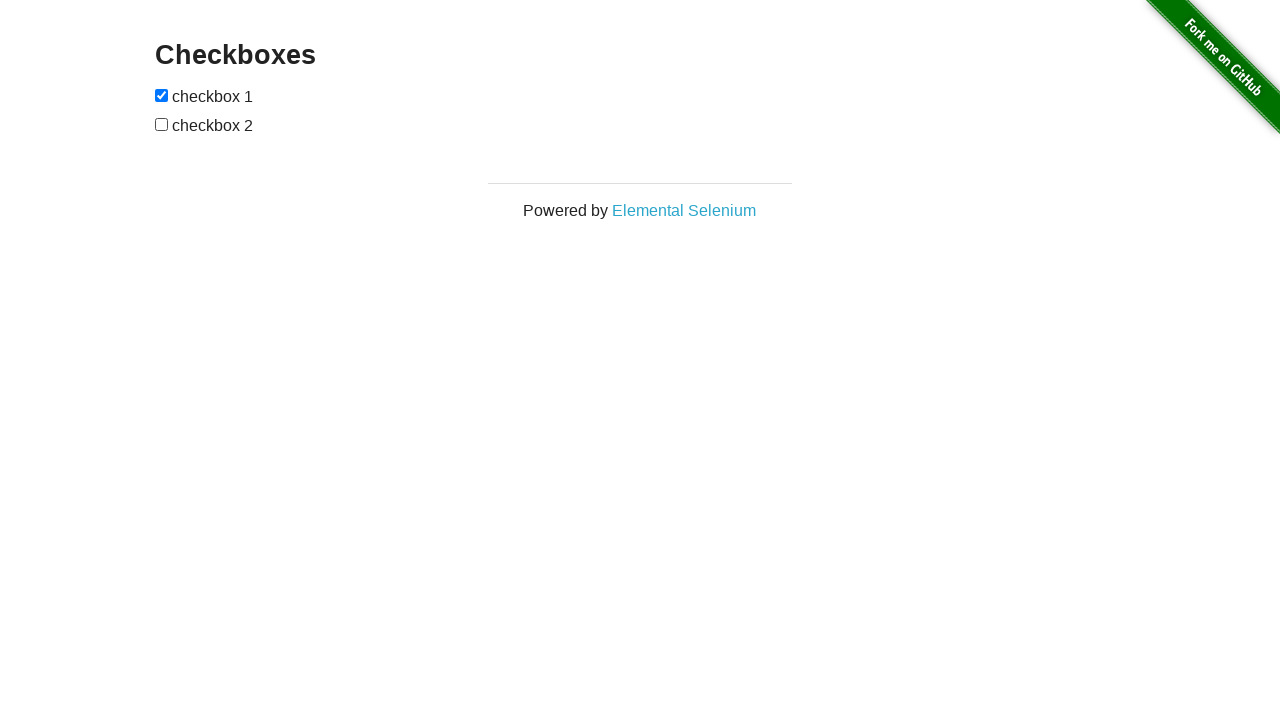

Verified first checkbox is now checked
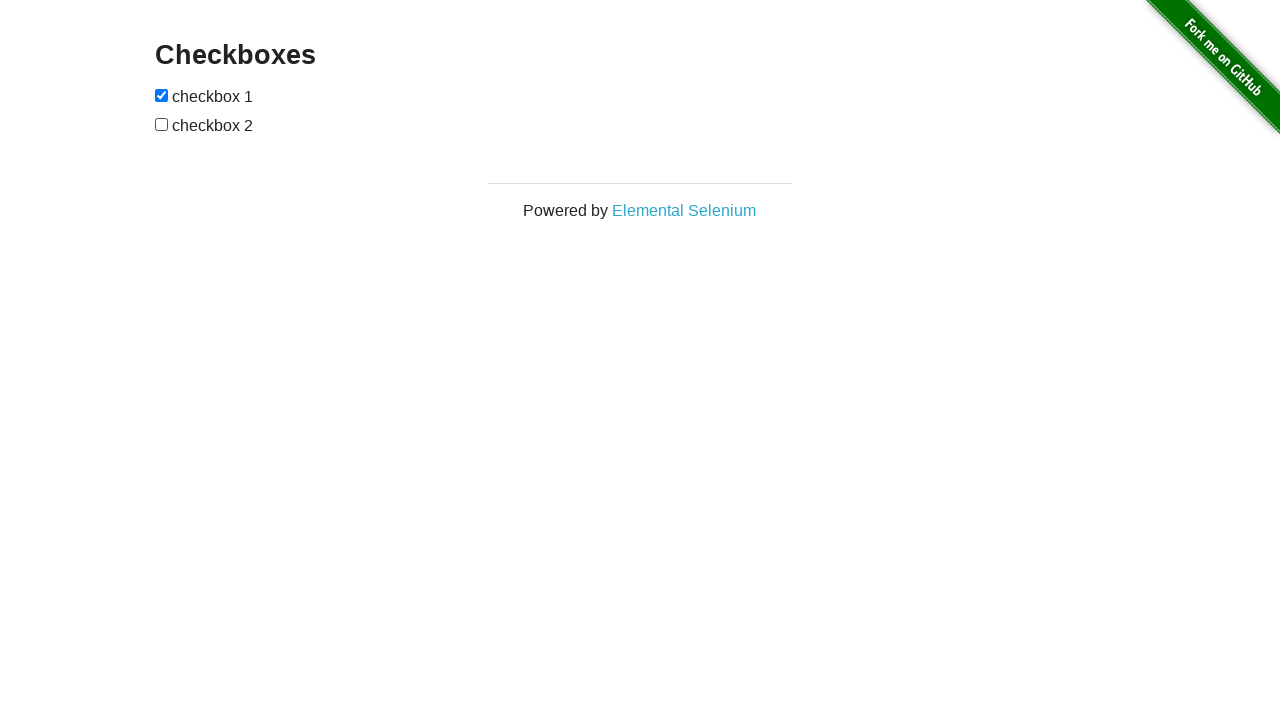

Verified second checkbox is now unchecked
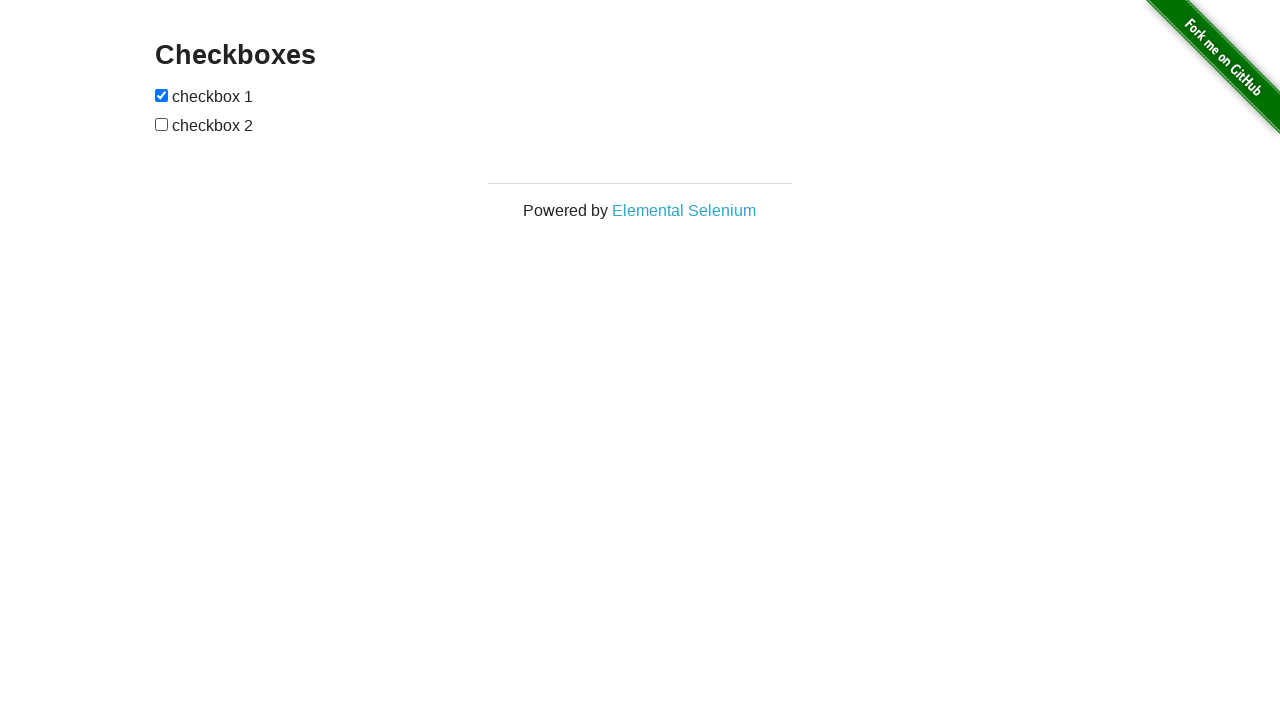

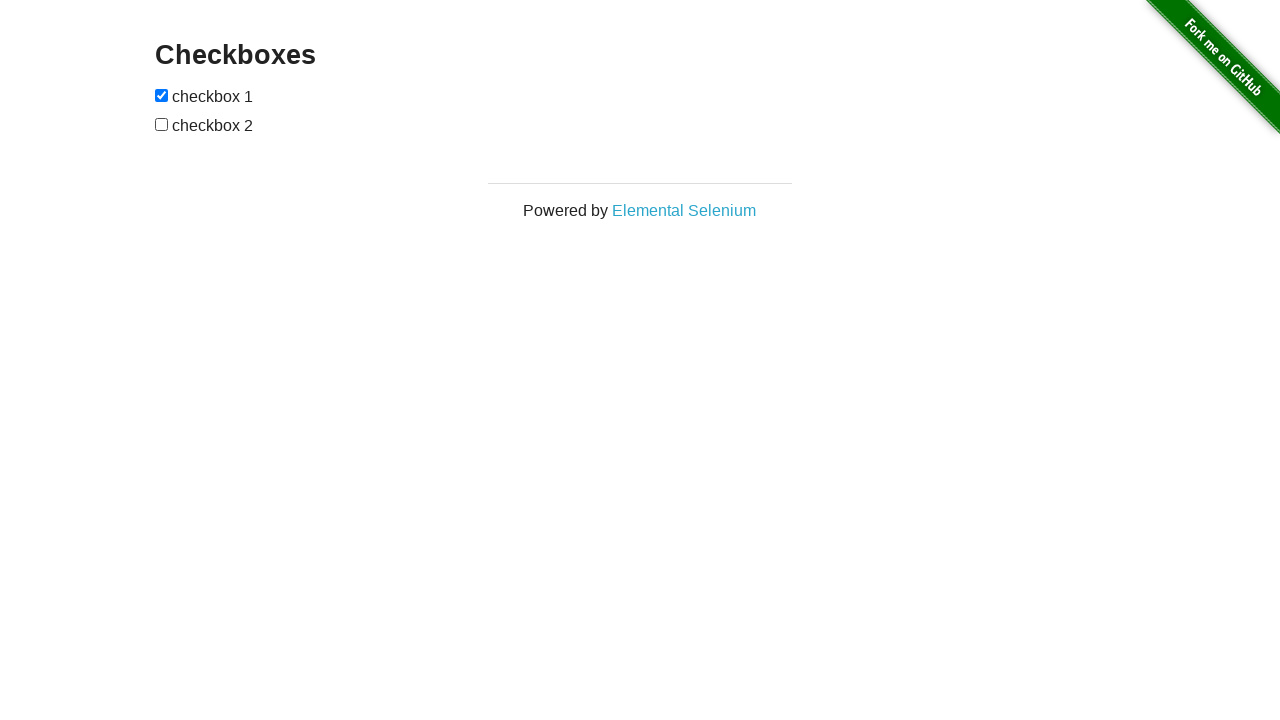